Tests filling in the last name field on the student registration form with a sample name.

Starting URL: https://demoqa.com/automation-practice-form

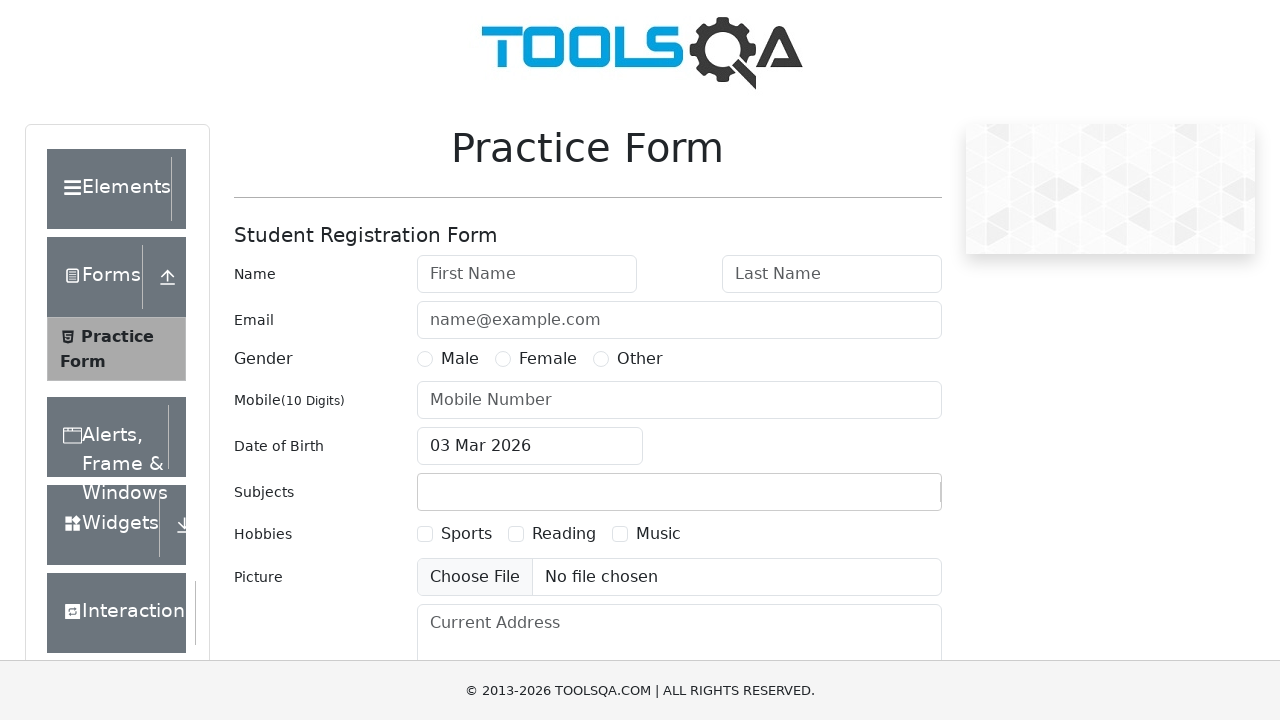

Clicked on the last name input field at (832, 274) on #lastName
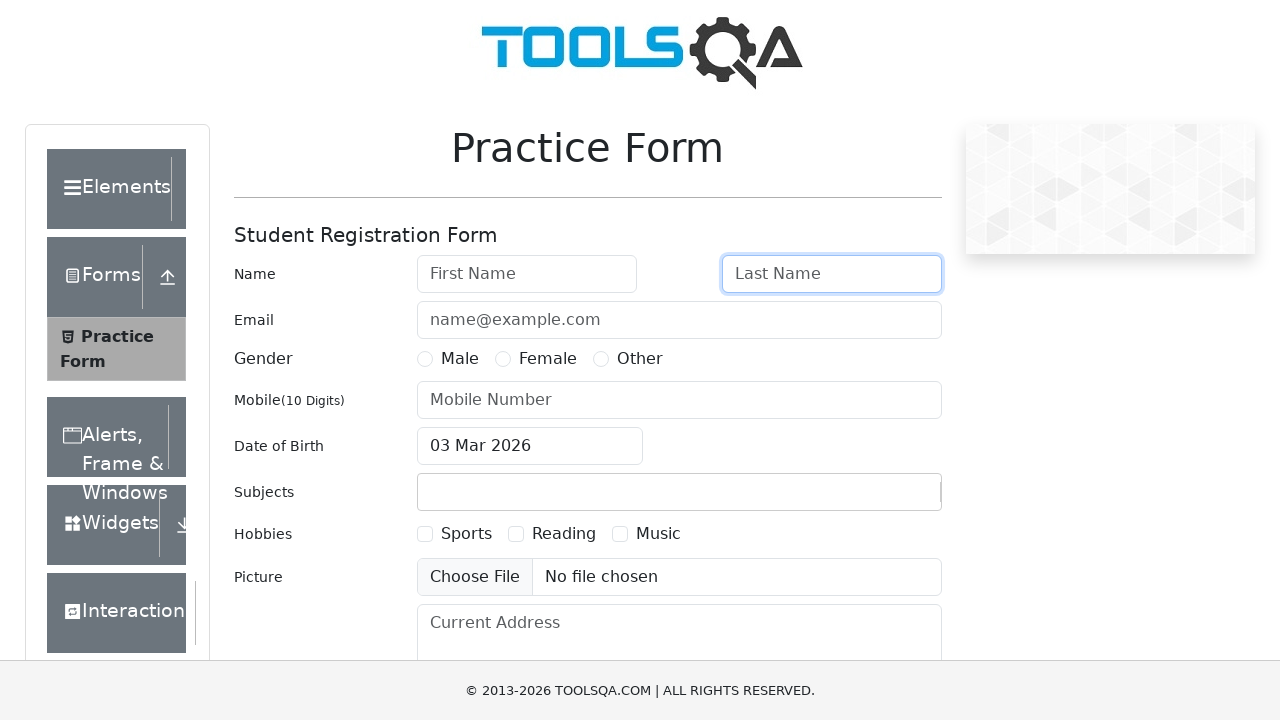

Filled last name field with 'Basar' on #lastName
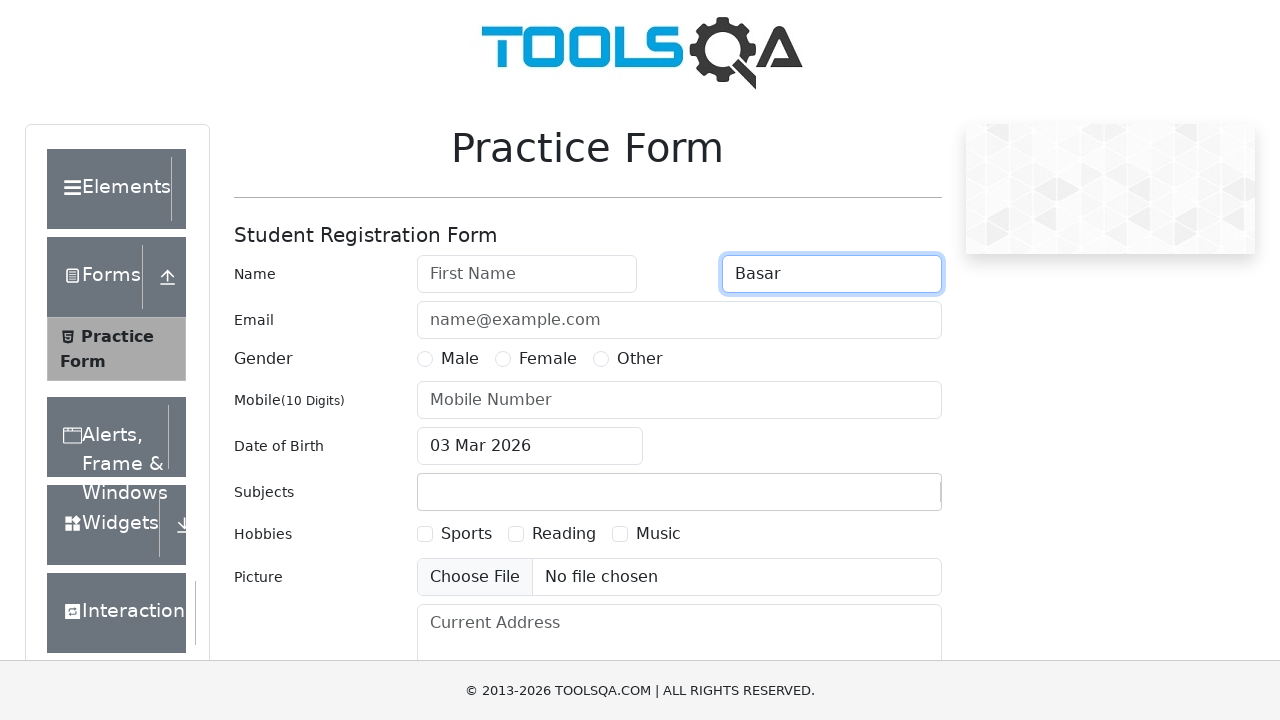

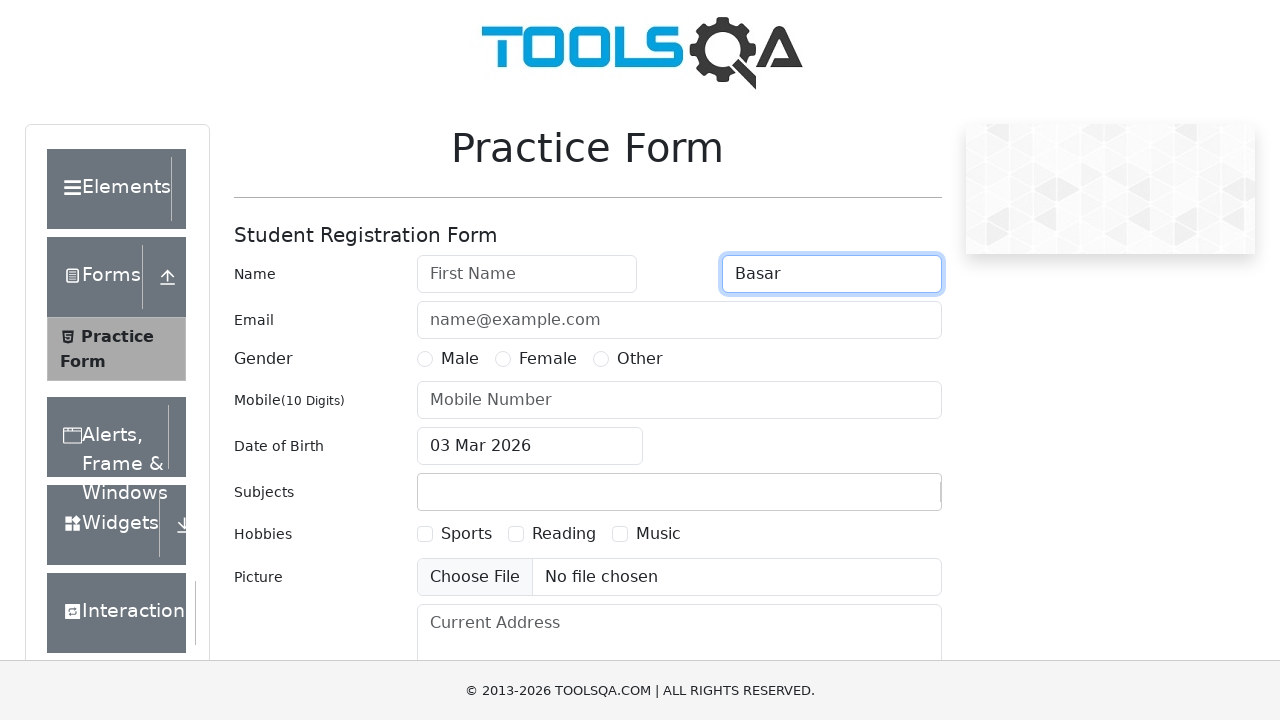